Tests navigation from the inputs page to the home page by clicking the "Home" link and verifying the page title

Starting URL: https://practice.cydeo.com/inputs

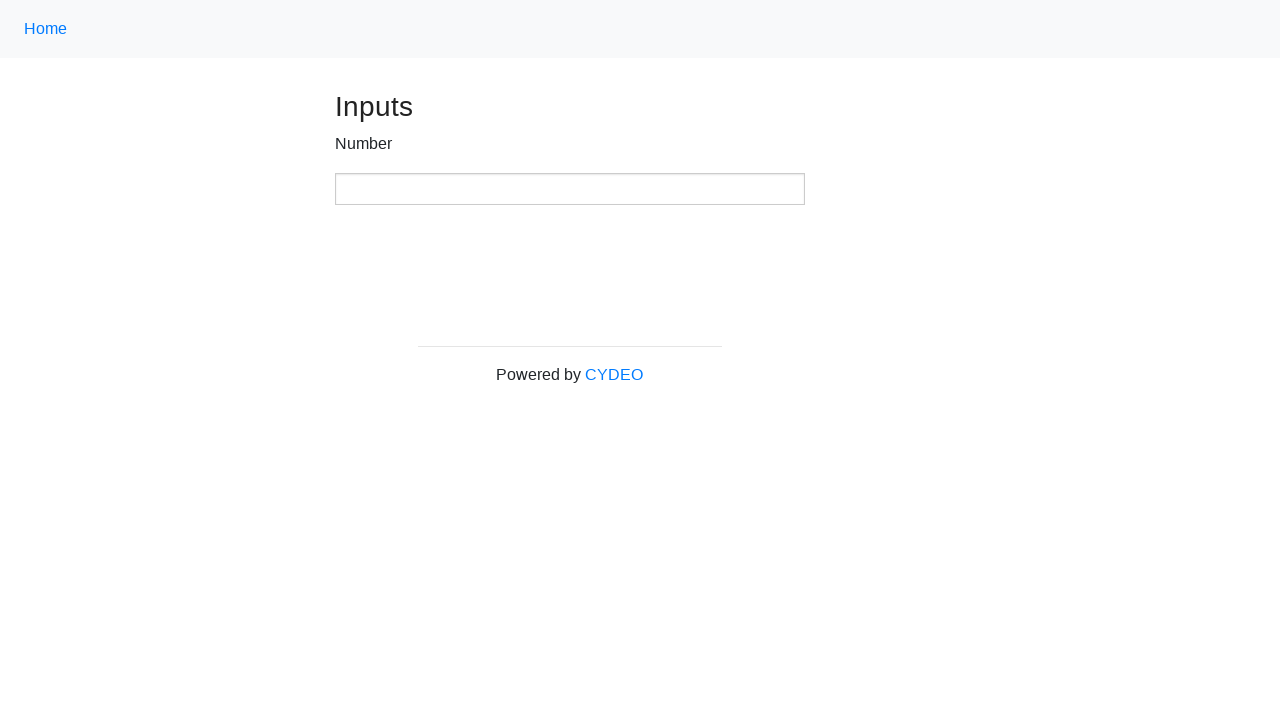

Clicked 'Home' link using class name locator at (46, 29) on .nav-link
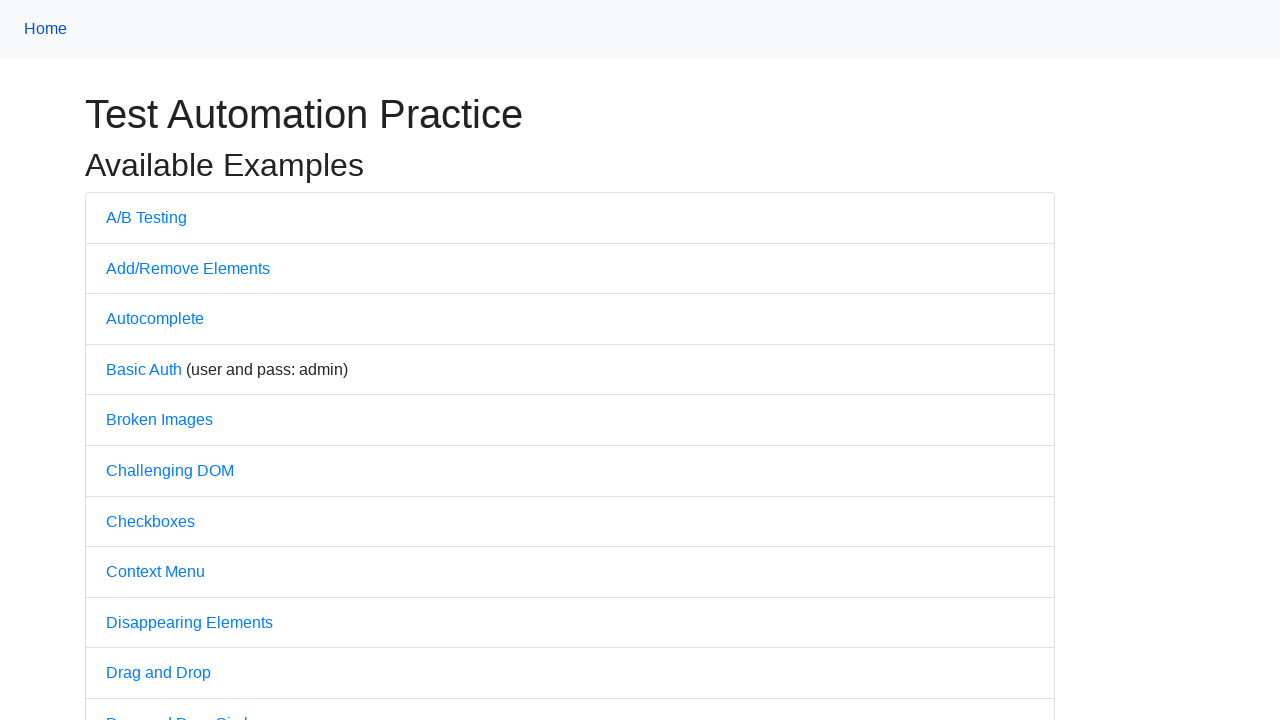

Waited for page to load (domcontentloaded)
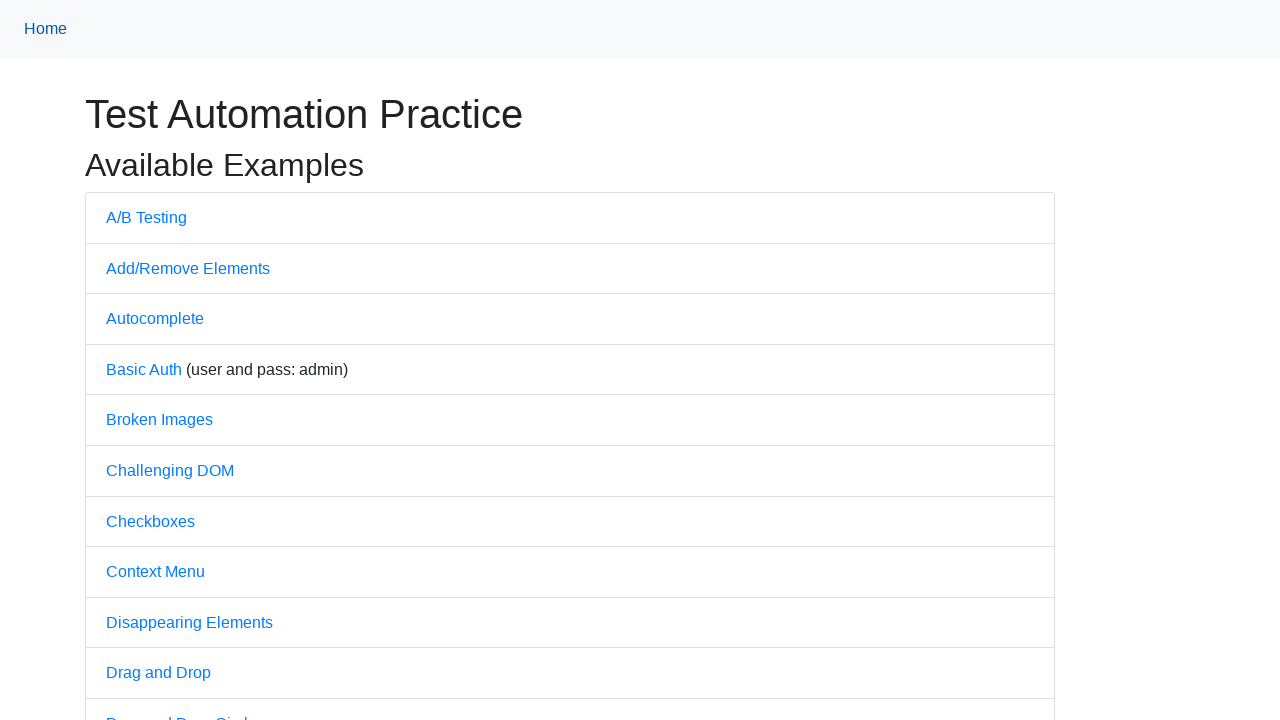

Verified page title is 'Practice'
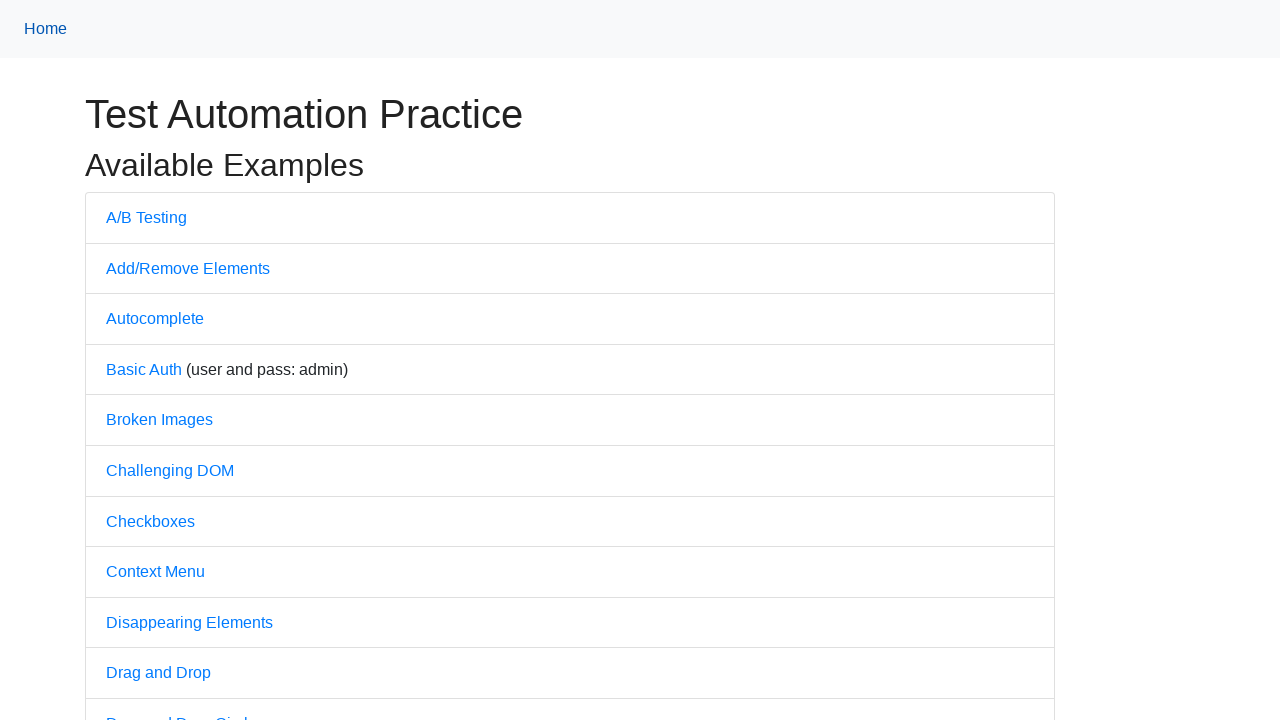

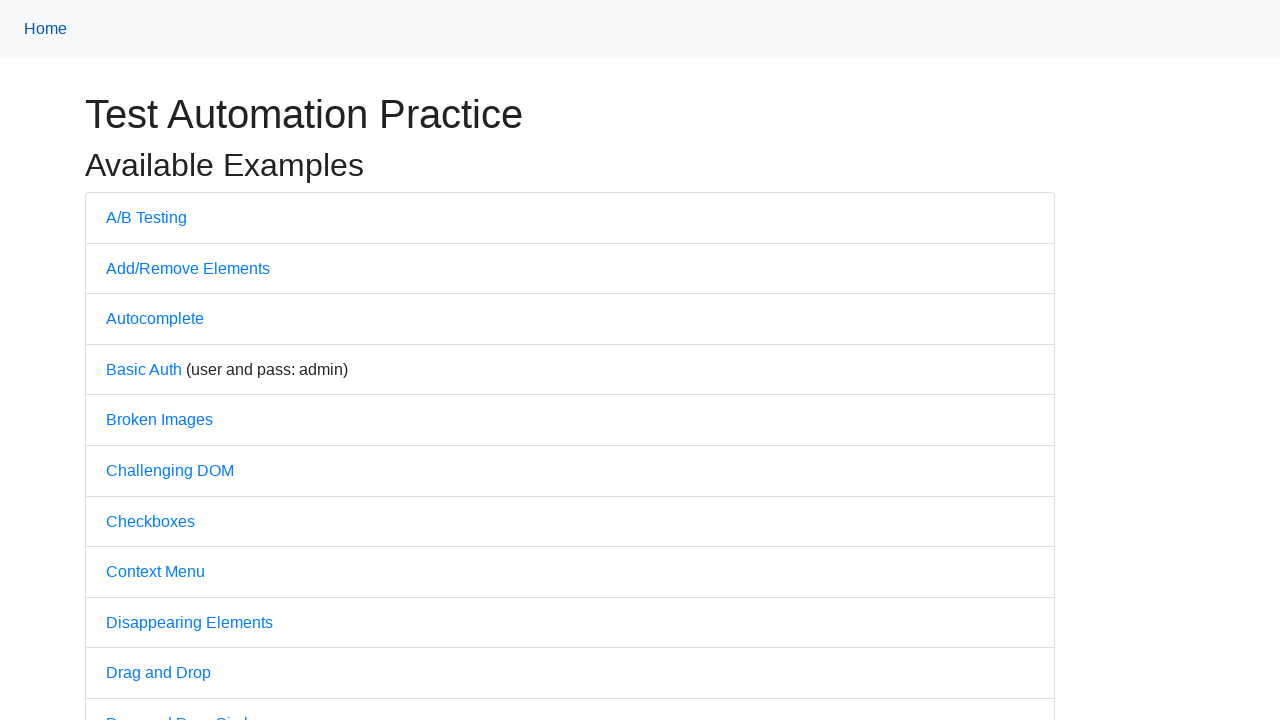